Navigates to a Stepik lesson page, fills in a text answer in the textarea field, and clicks the submit button to send the solution.

Starting URL: https://stepik.org/lesson/25969/step/12

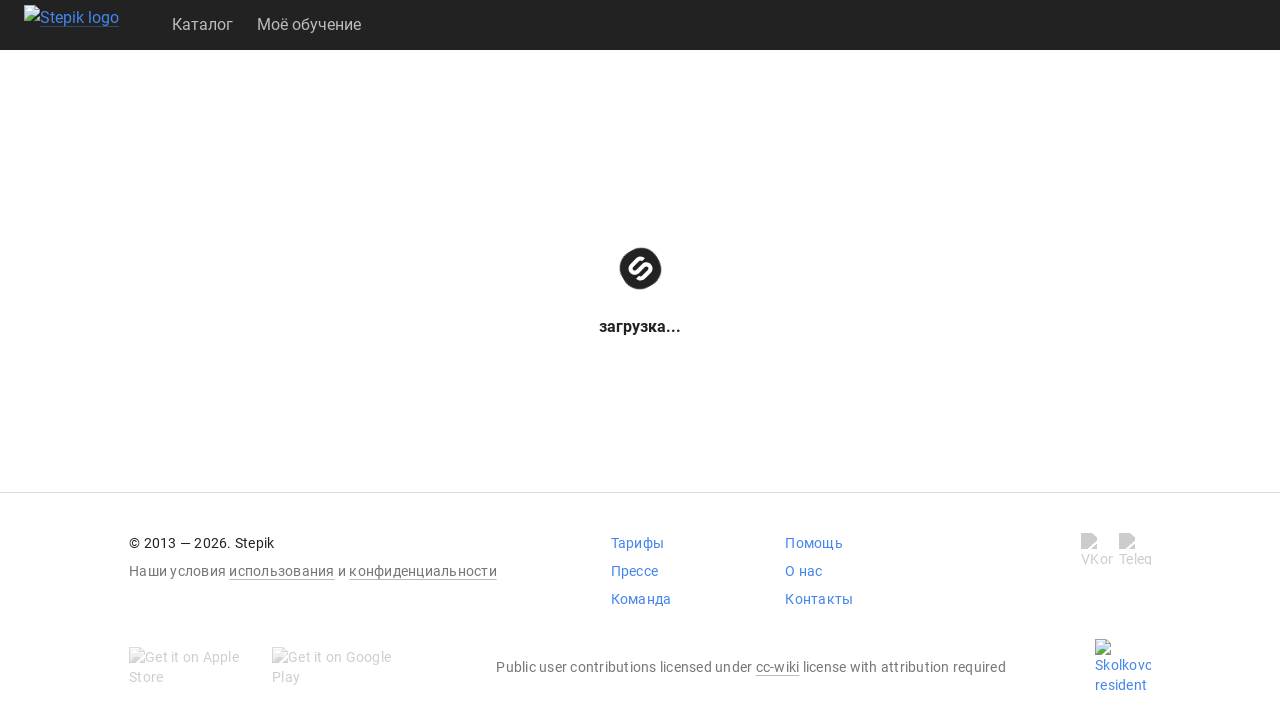

Waited for textarea field to be available
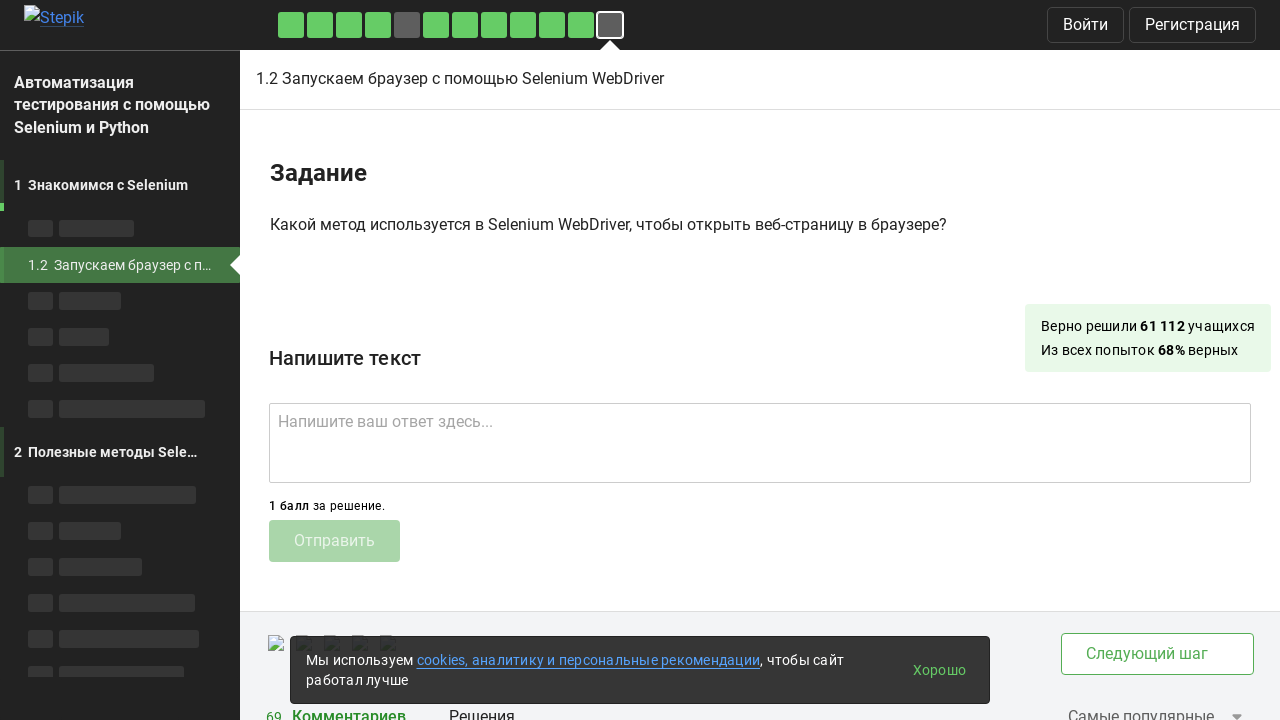

Filled textarea with answer 'get()' on .textarea
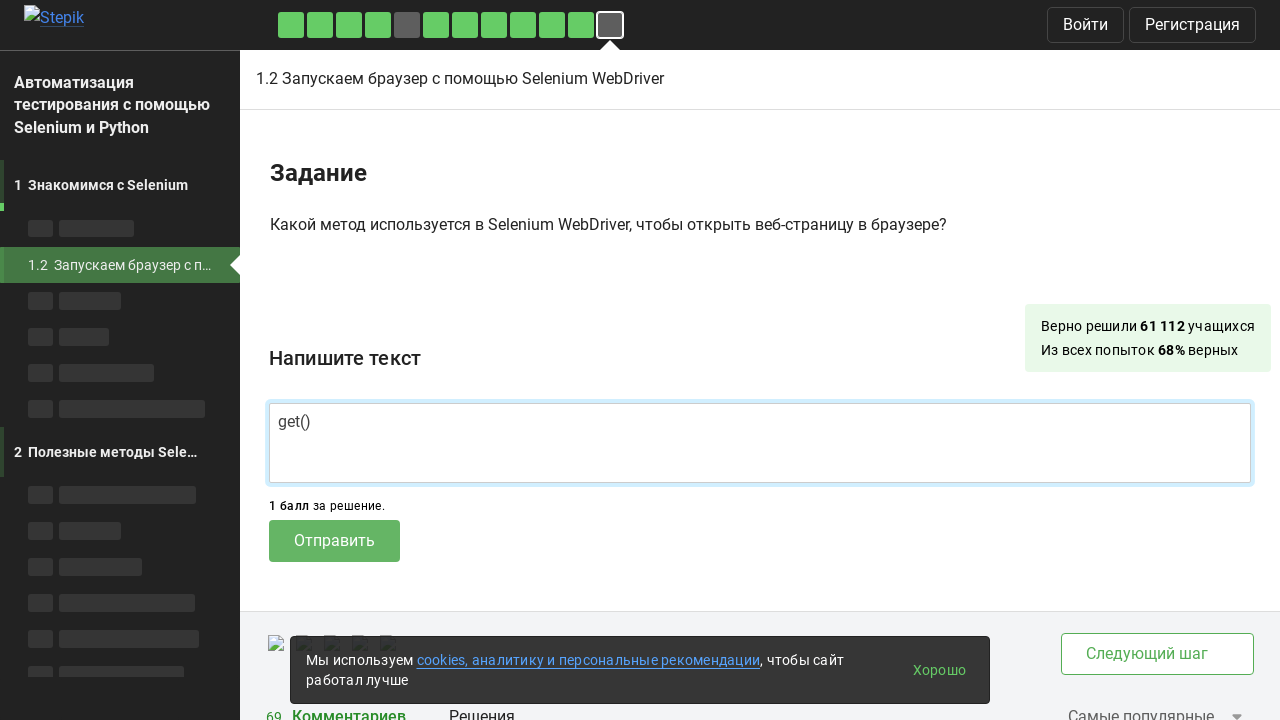

Clicked submit button to send solution at (334, 541) on .submit-submission
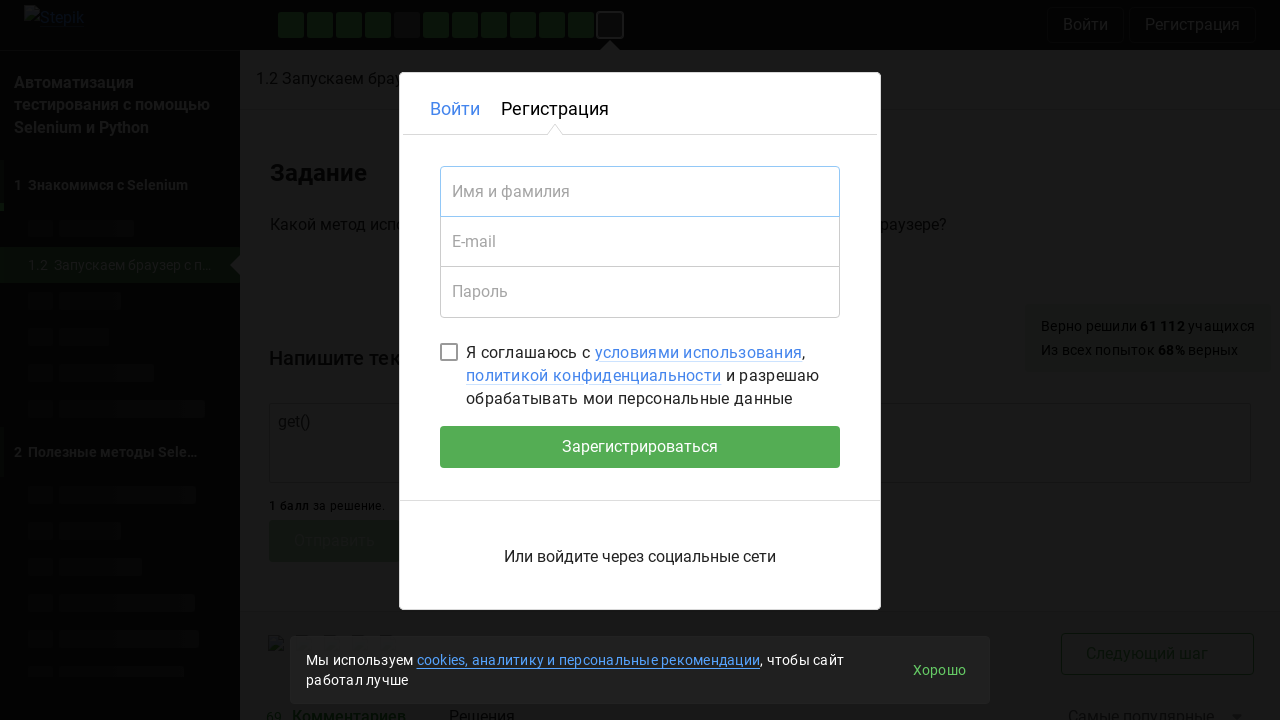

Waited 2 seconds for submission to process
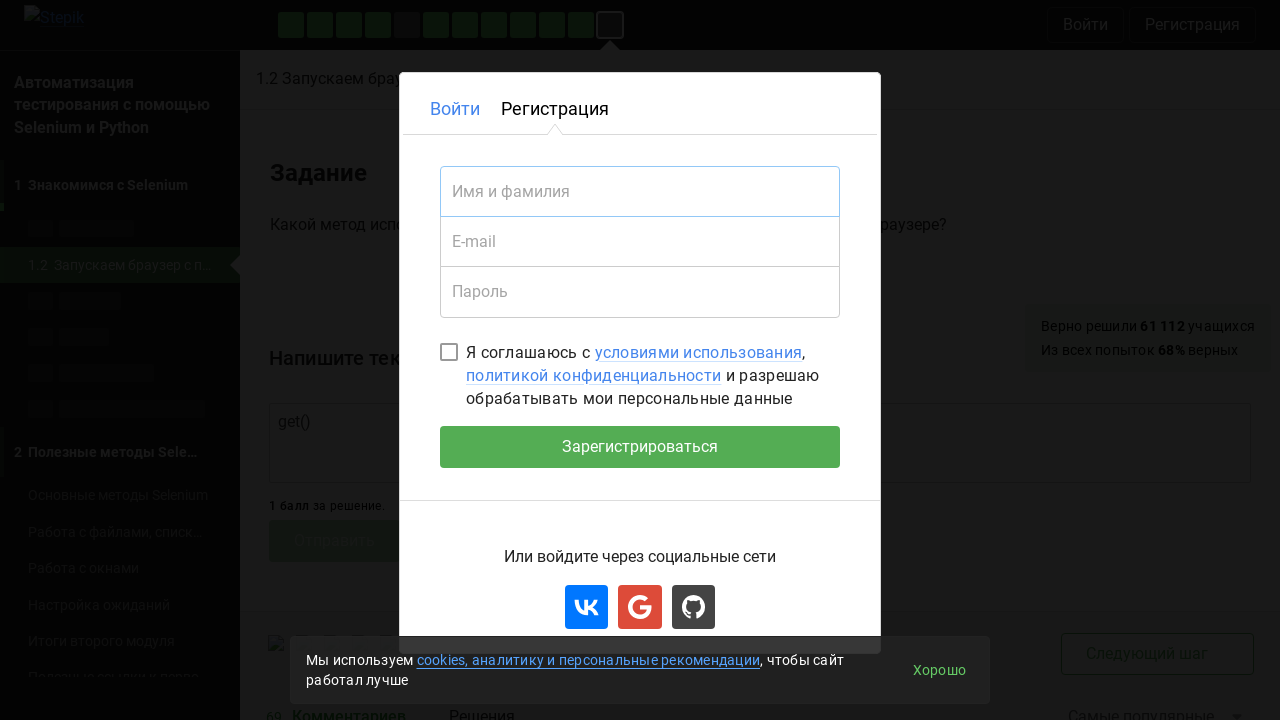

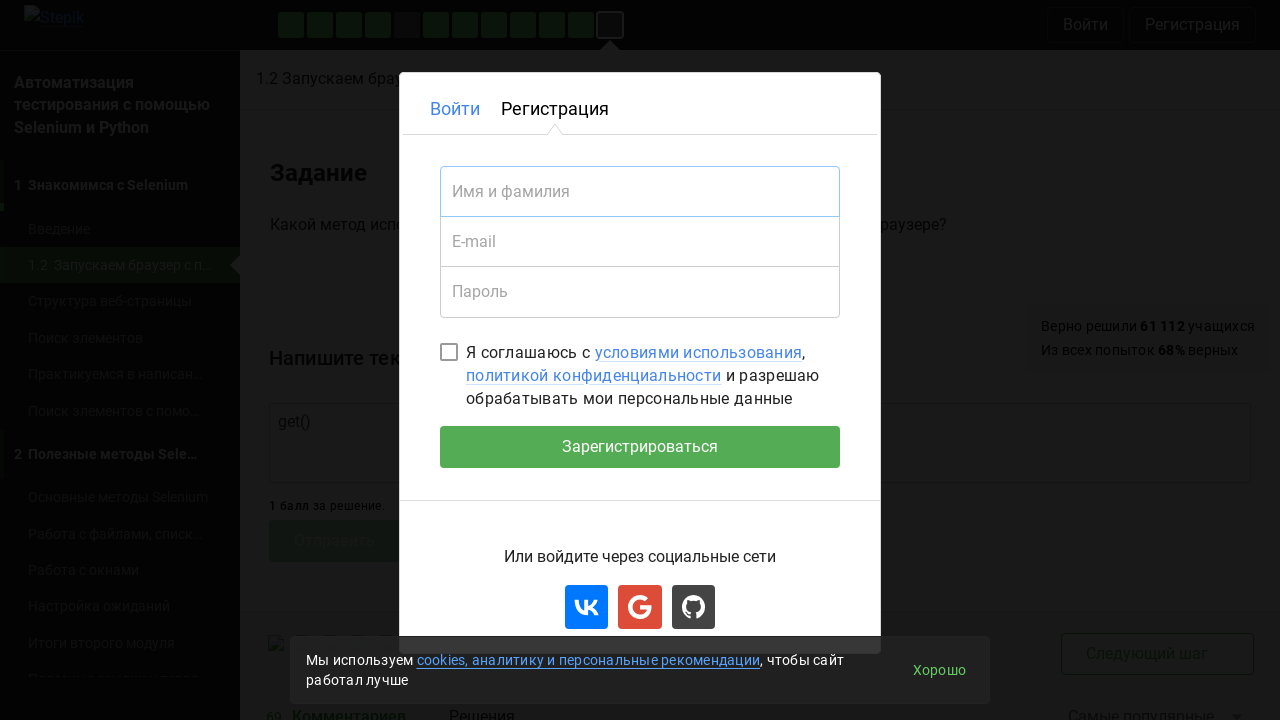